Tests dynamic content loading by clicking a start button and waiting for a hidden element to become visible

Starting URL: https://the-internet.herokuapp.com/dynamic_loading/1

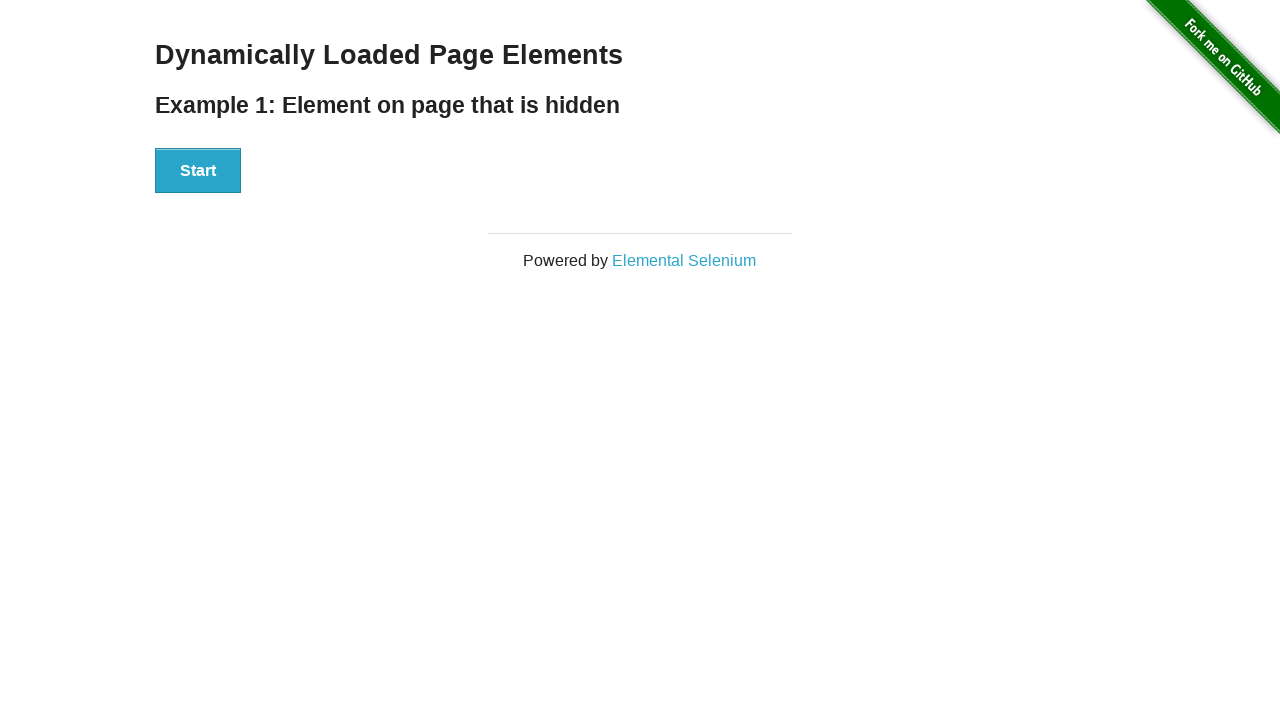

Clicked start button to trigger dynamic loading at (198, 171) on div#start button
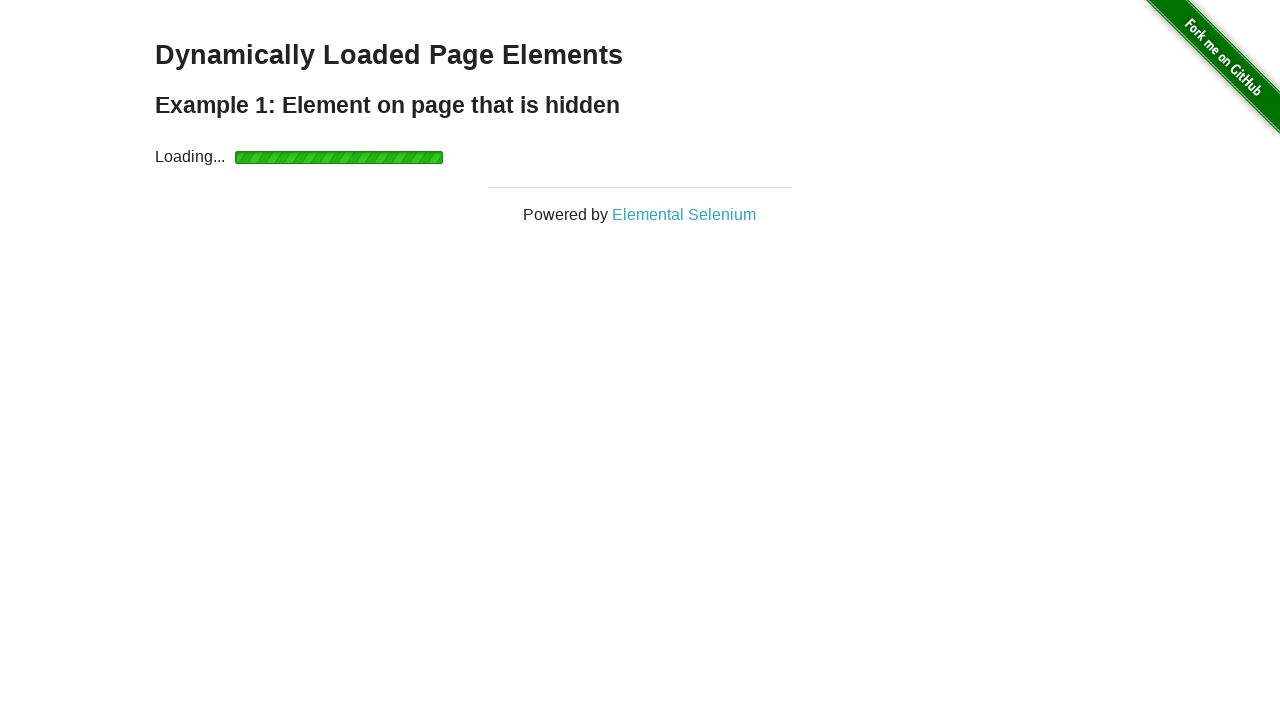

Waited for finish element to become visible
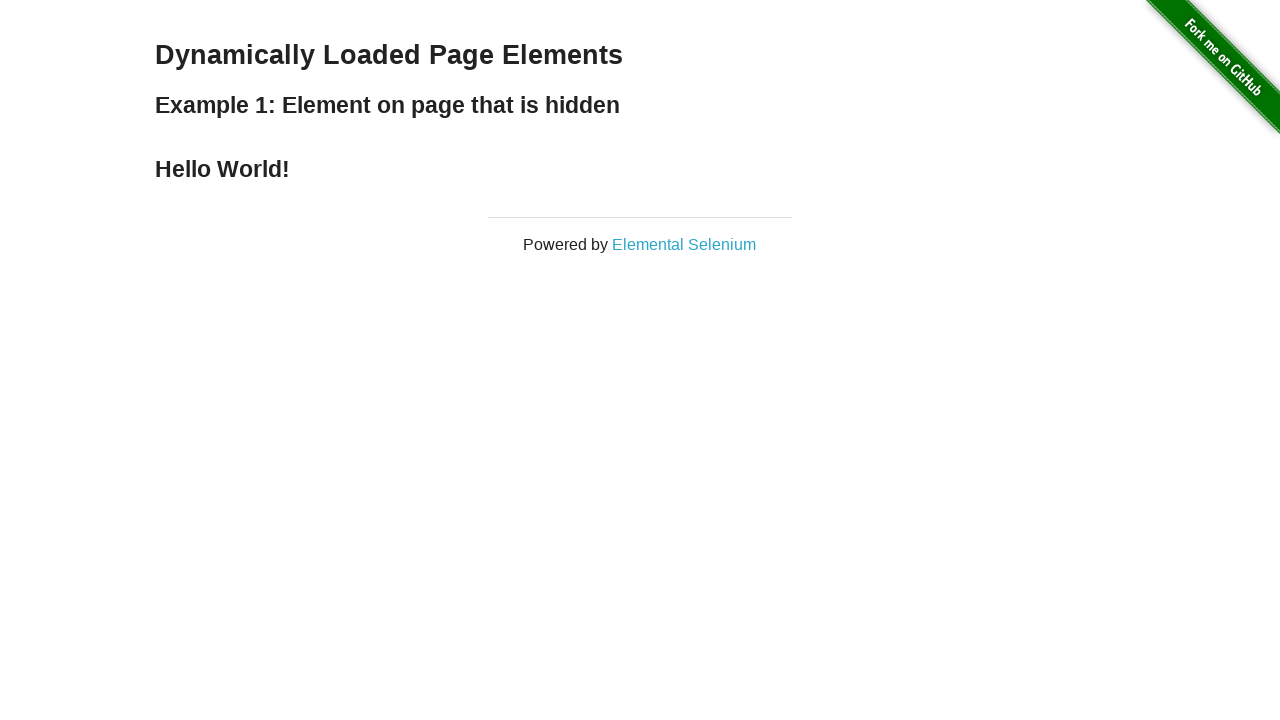

Retrieved finish element text content
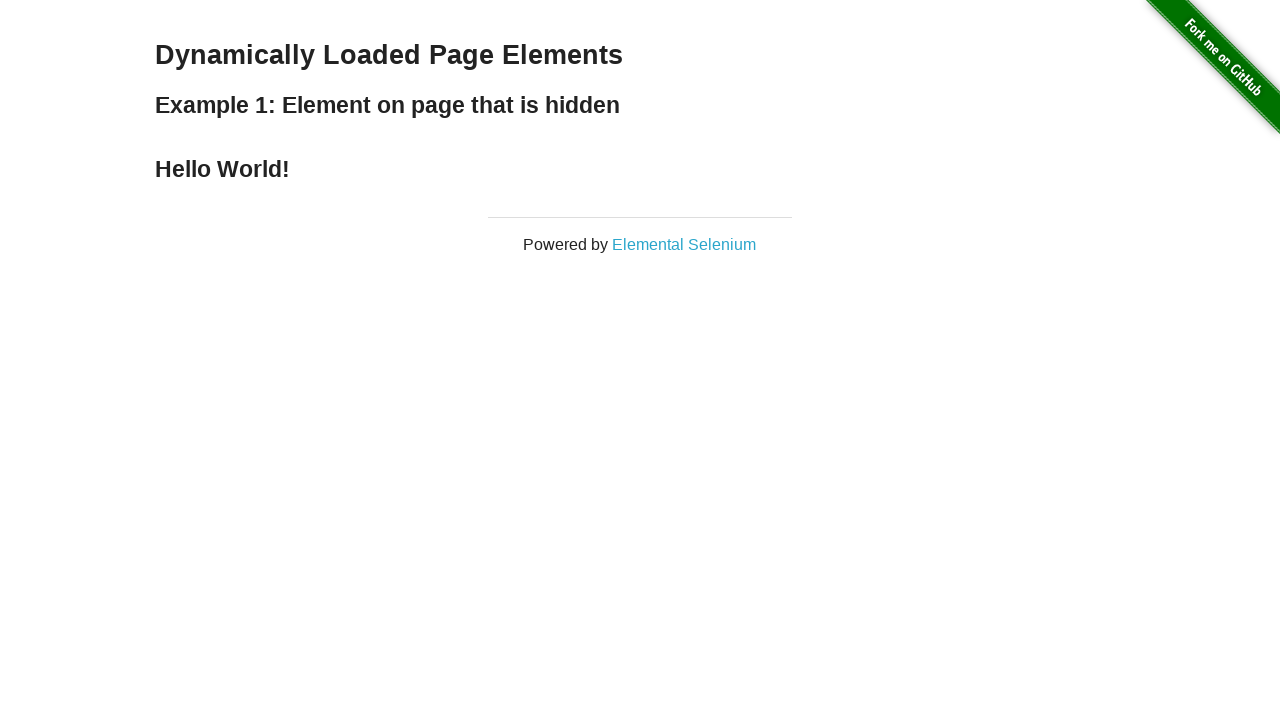

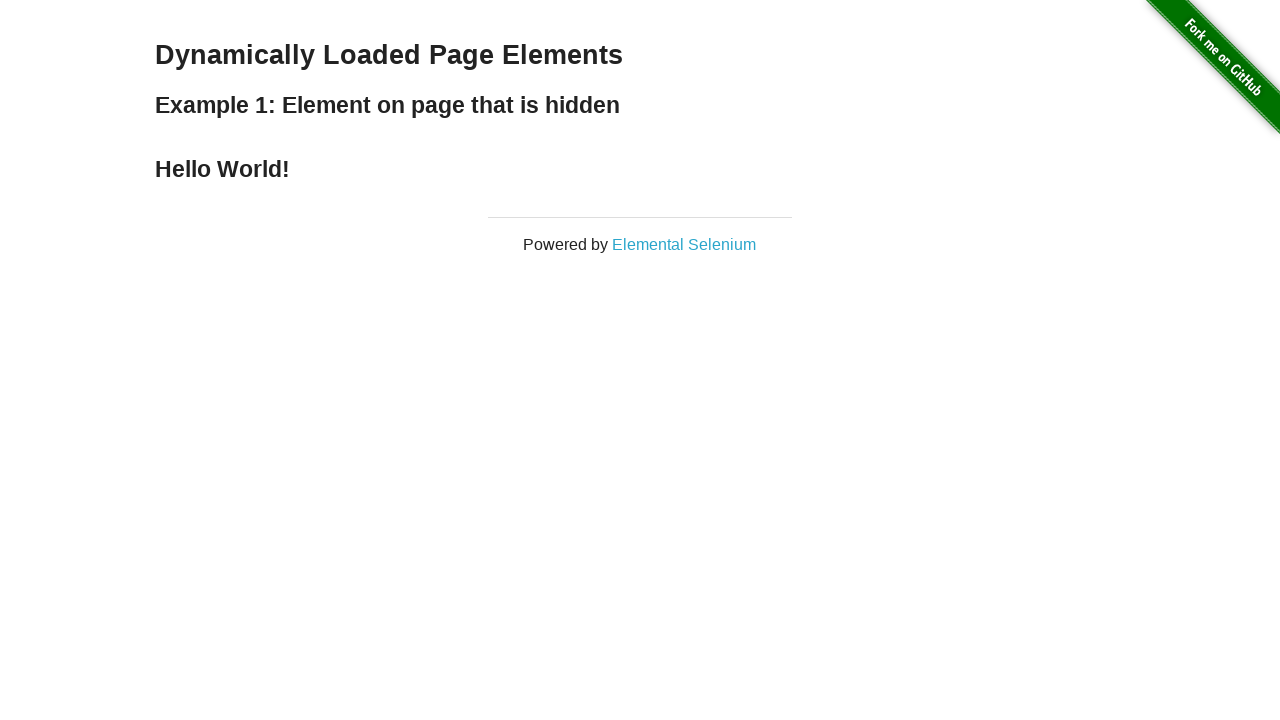